Tests login form validation by attempting to submit with only a username (no password) and verifying the appropriate error message is displayed

Starting URL: https://www.saucedemo.com/

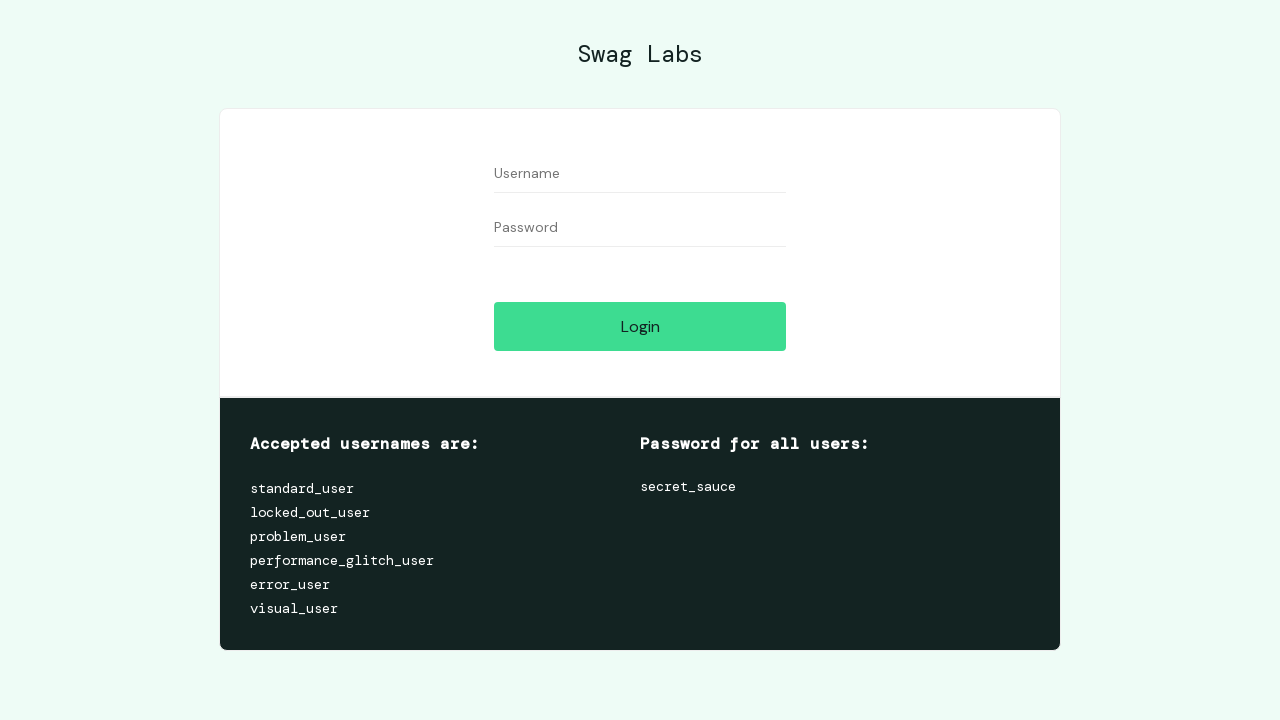

Filled username field with 'standard_user', leaving password empty on #user-name
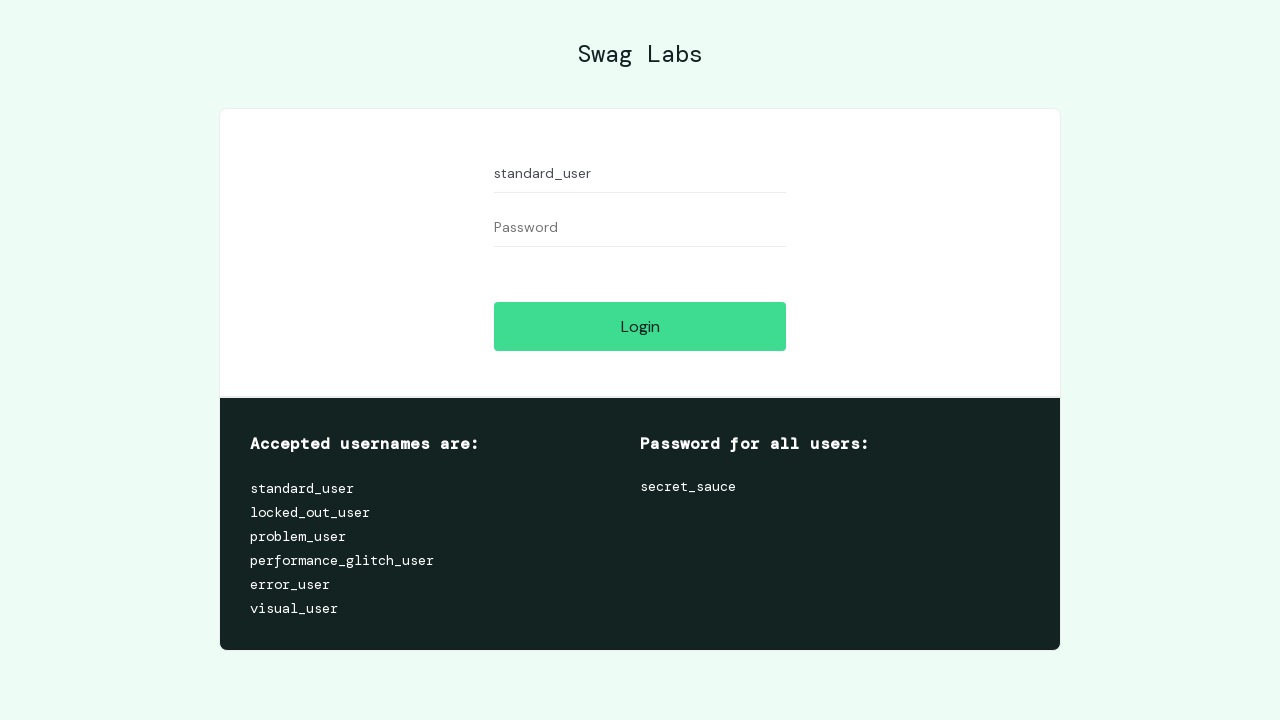

Clicked login button to attempt submission with missing password at (640, 326) on #login-button
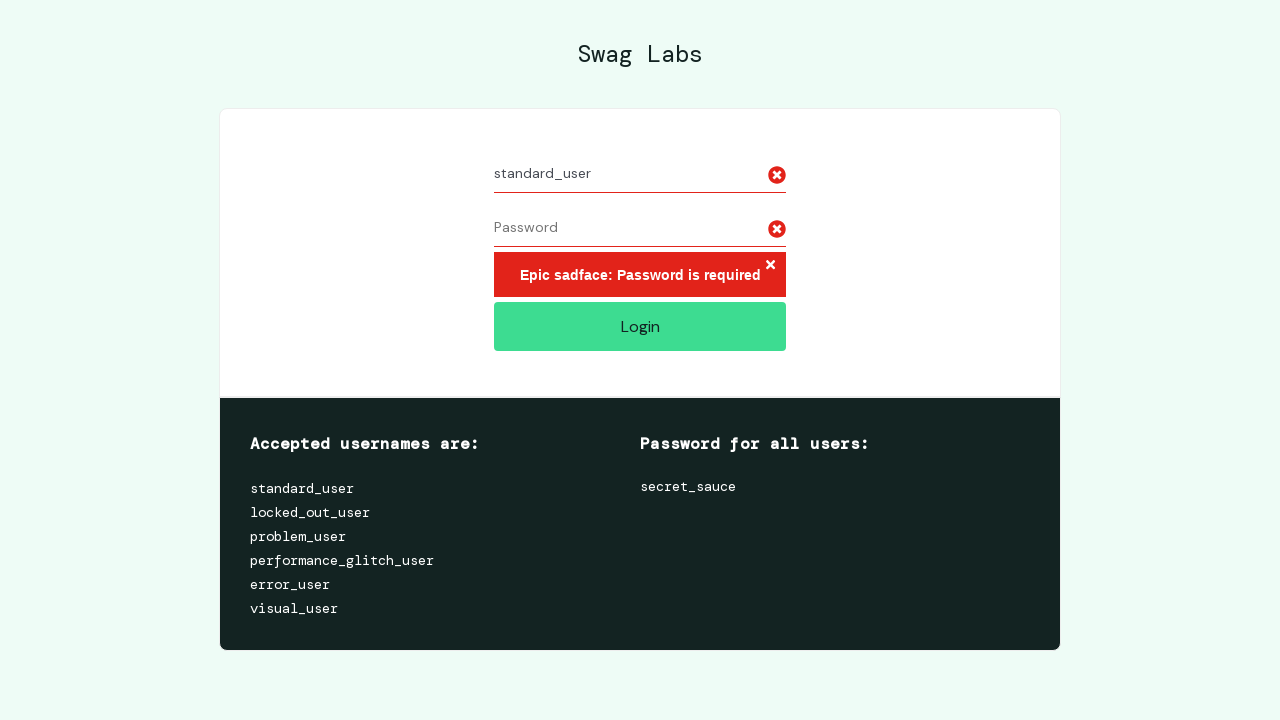

Error message appeared after attempting login without password
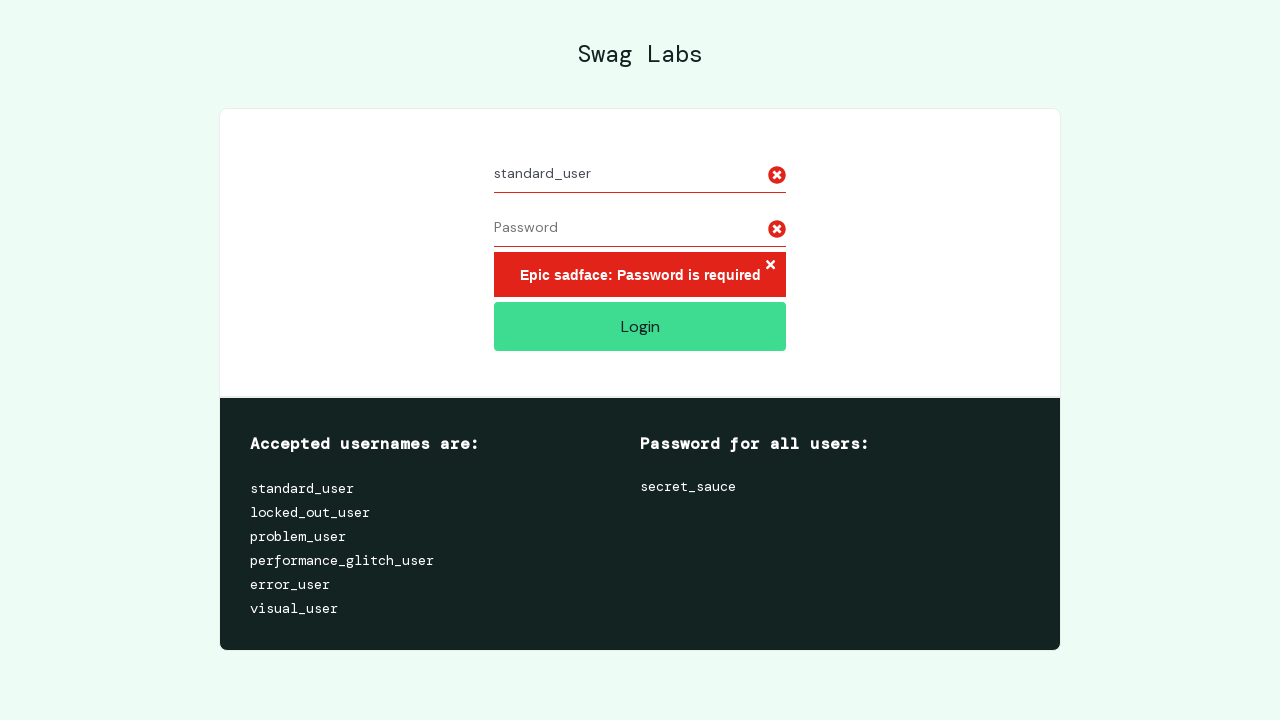

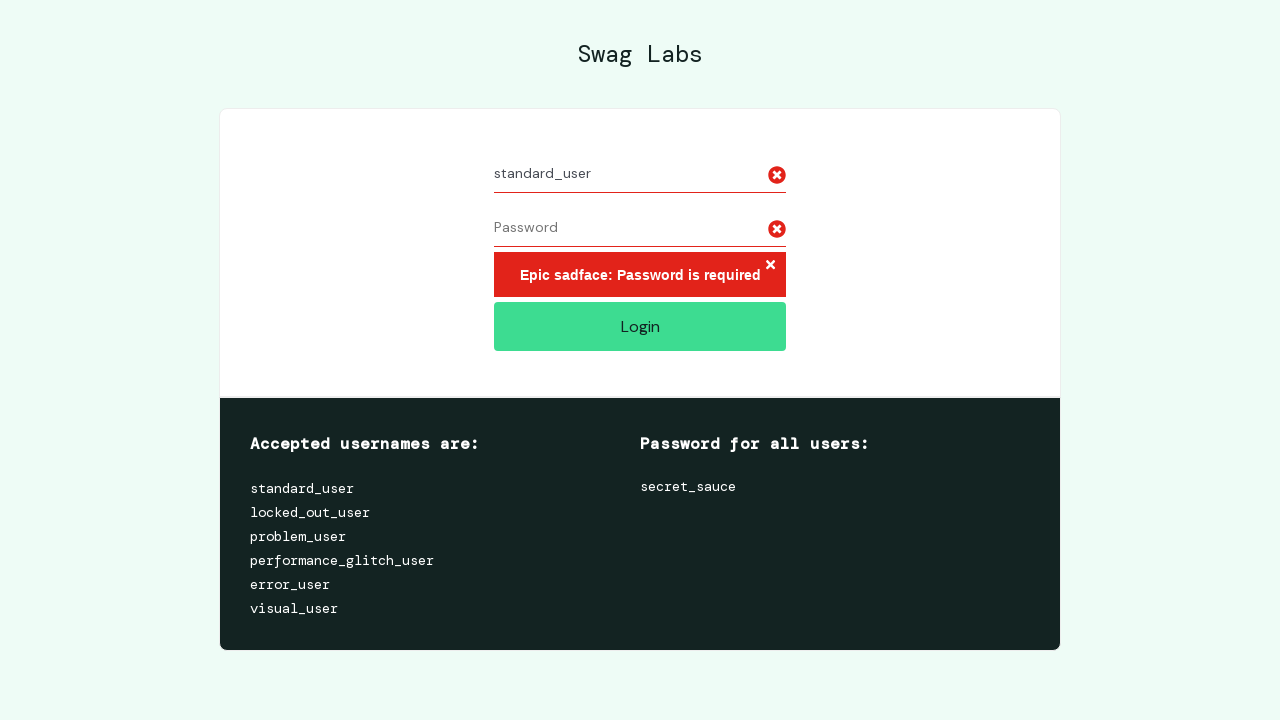